Navigates to the Hepsiburada e-commerce homepage and verifies the page loads successfully

Starting URL: https://hepsiburada.com

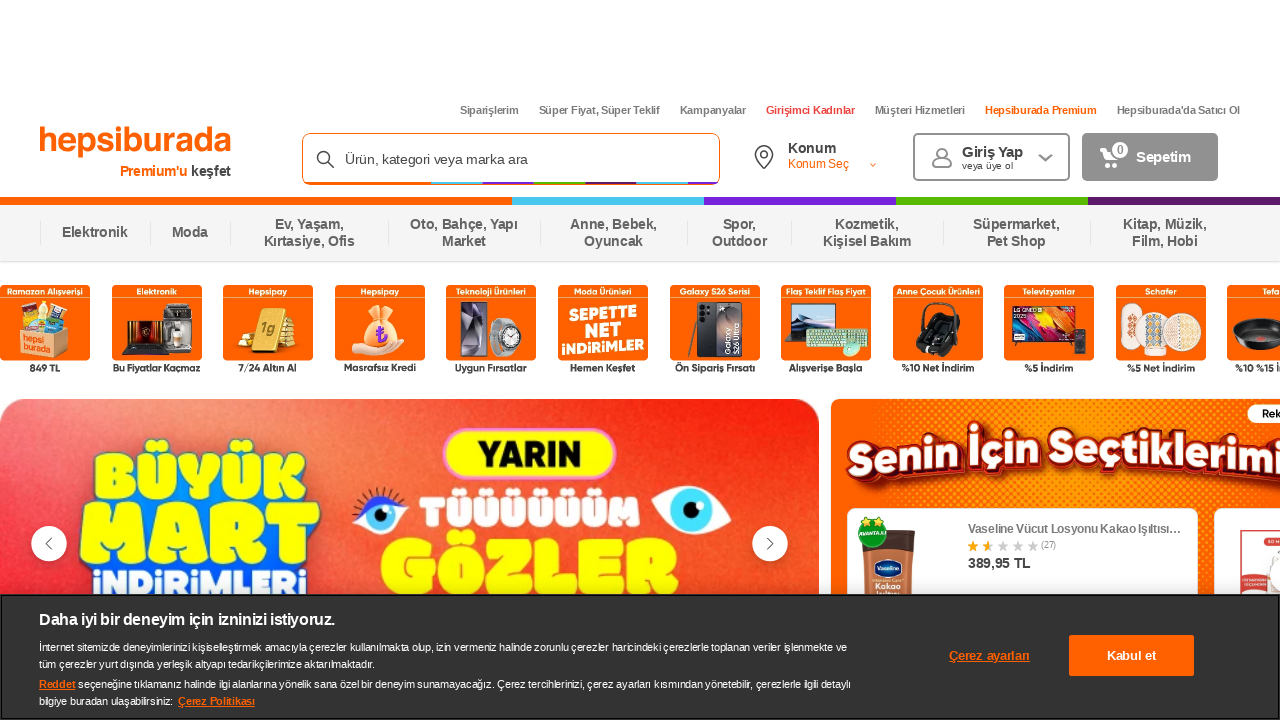

Waited for page DOM to load on Hepsiburada homepage
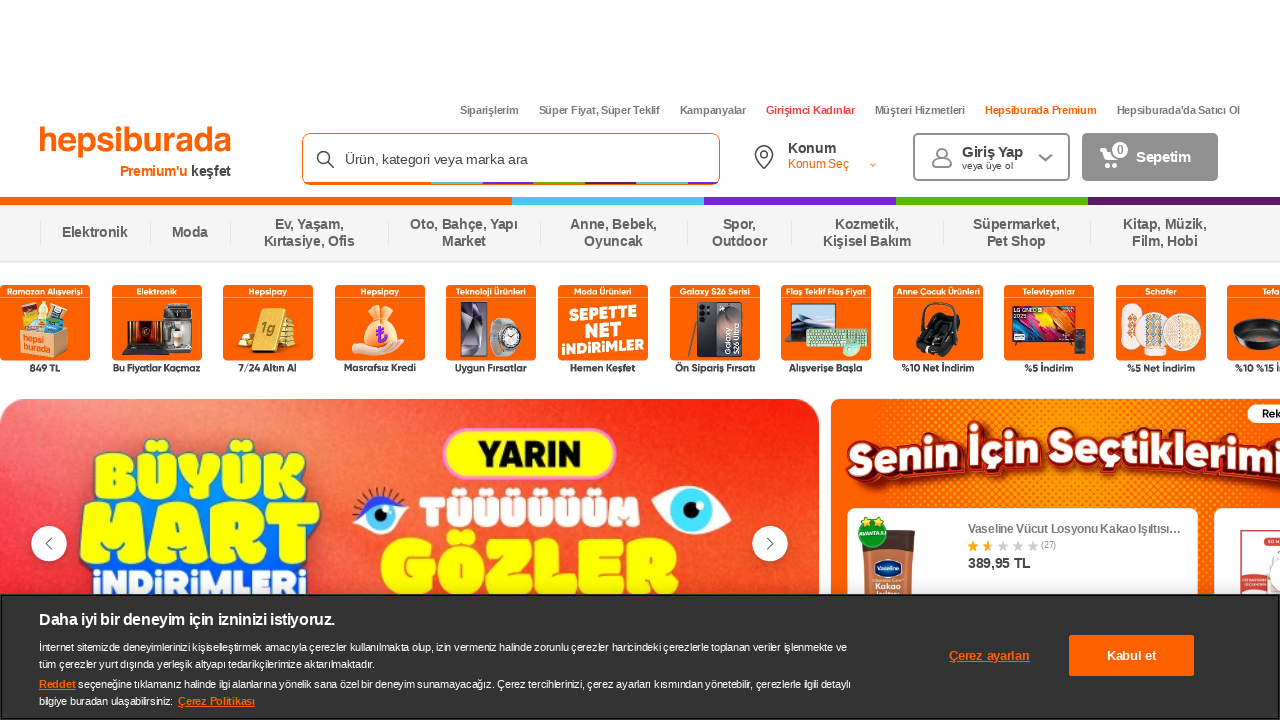

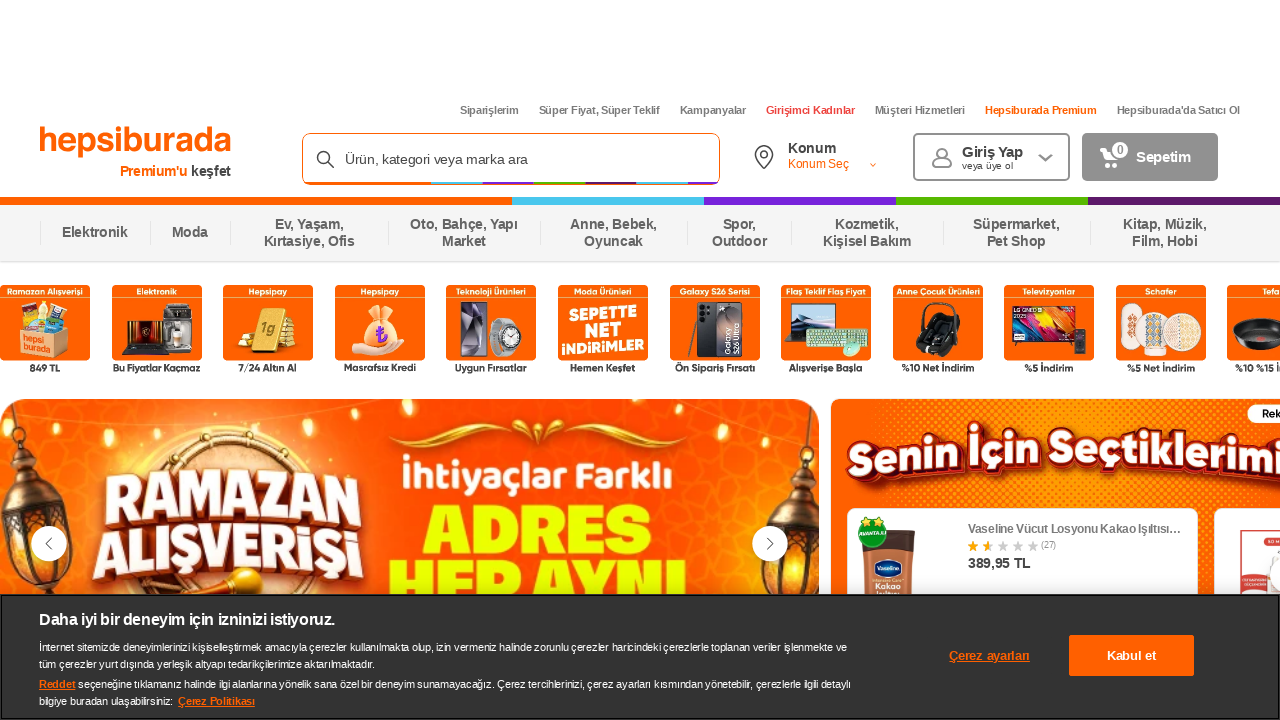